Tests keyboard chord functionality by typing text into an input field and then using Ctrl+A to select all text and Ctrl+B keyboard shortcut

Starting URL: https://omayo.blogspot.com/

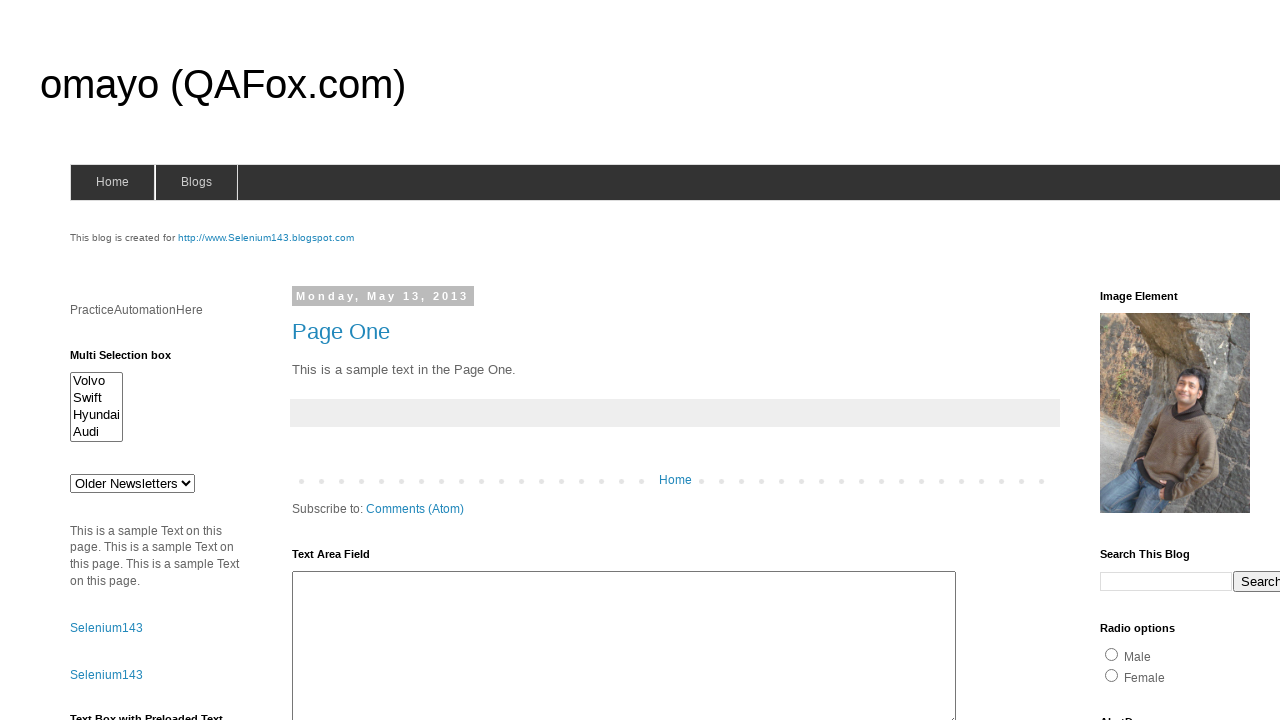

Filled first form text input with 'Venkatesh' on (//form/input[@type='text'])[1]
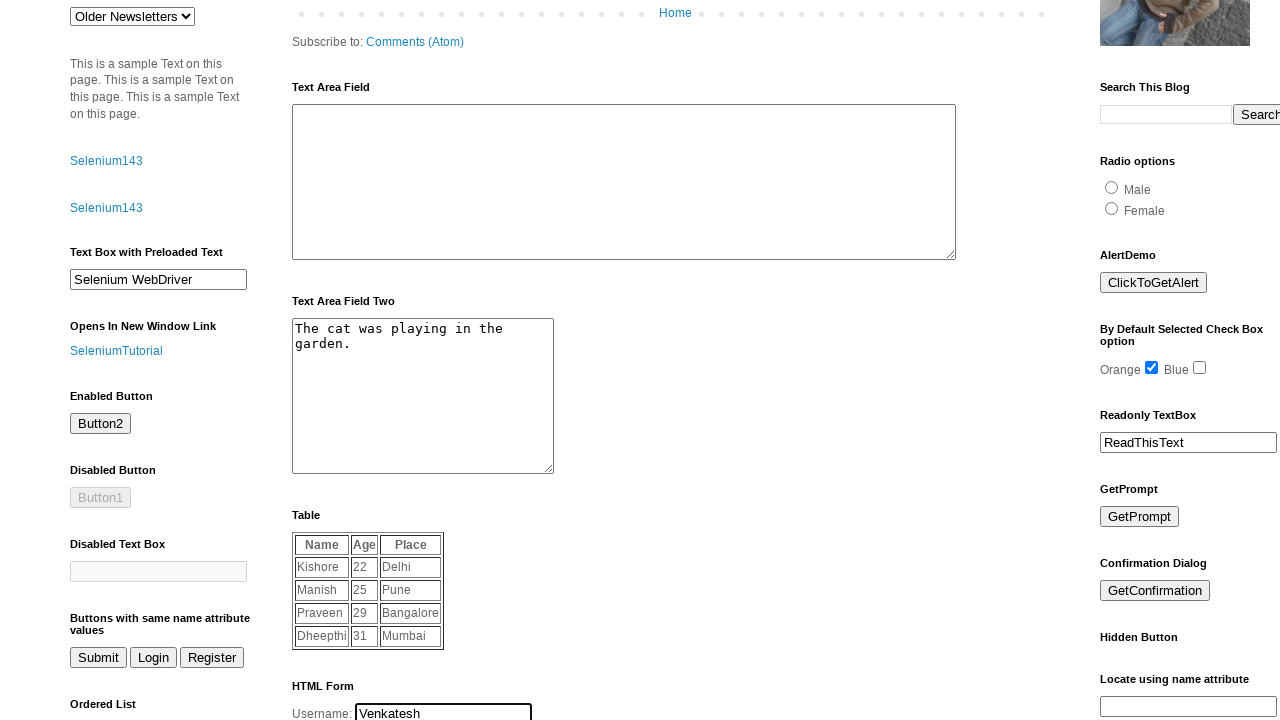

Pressed Ctrl+A to select all text
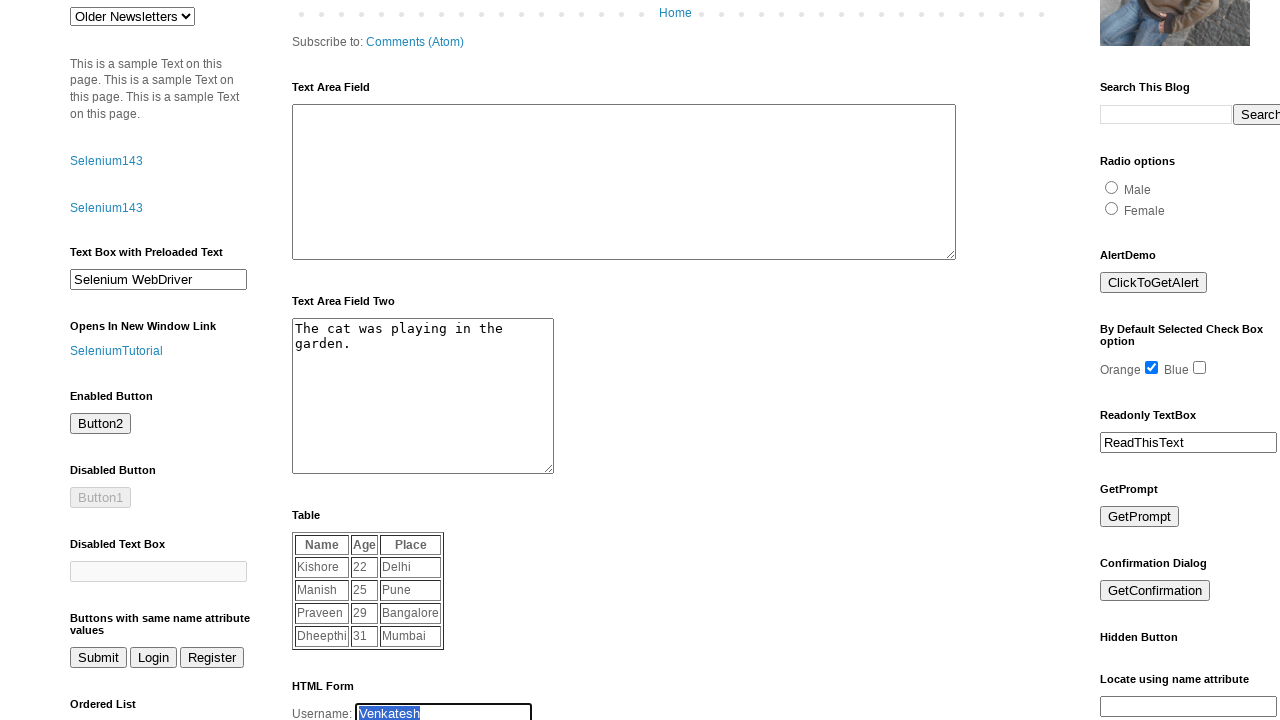

Pressed Ctrl+B keyboard shortcut
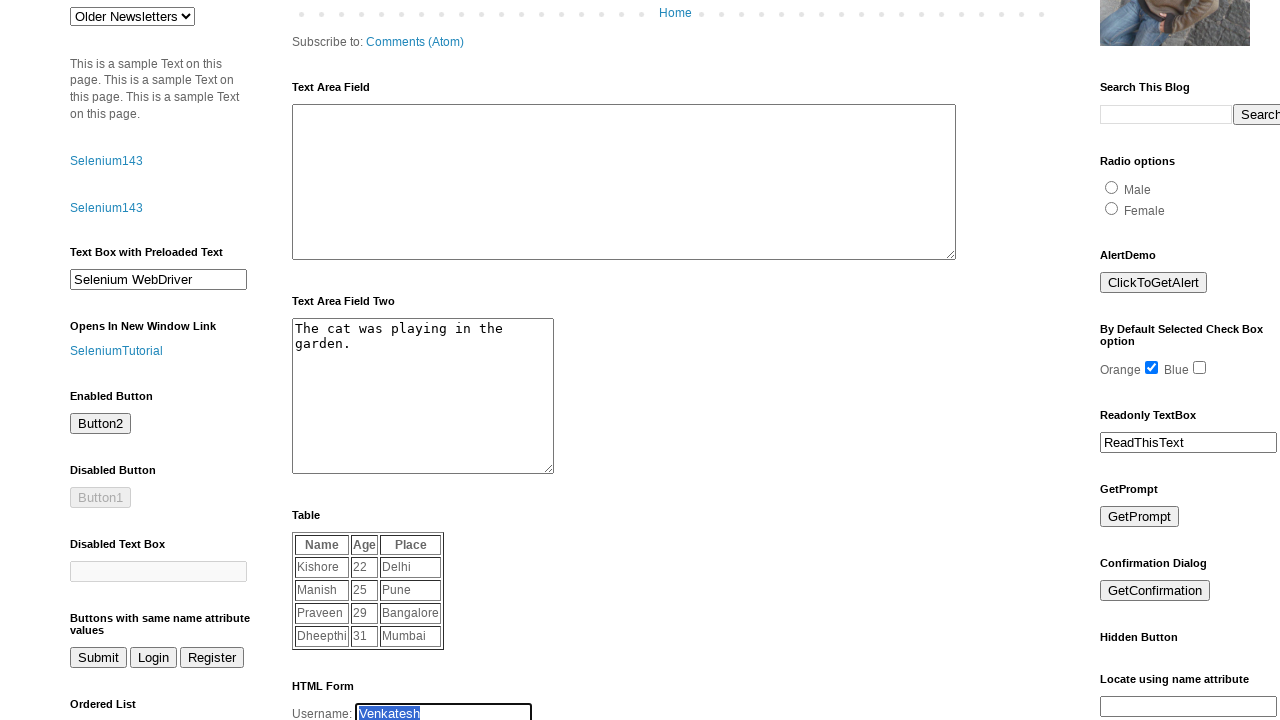

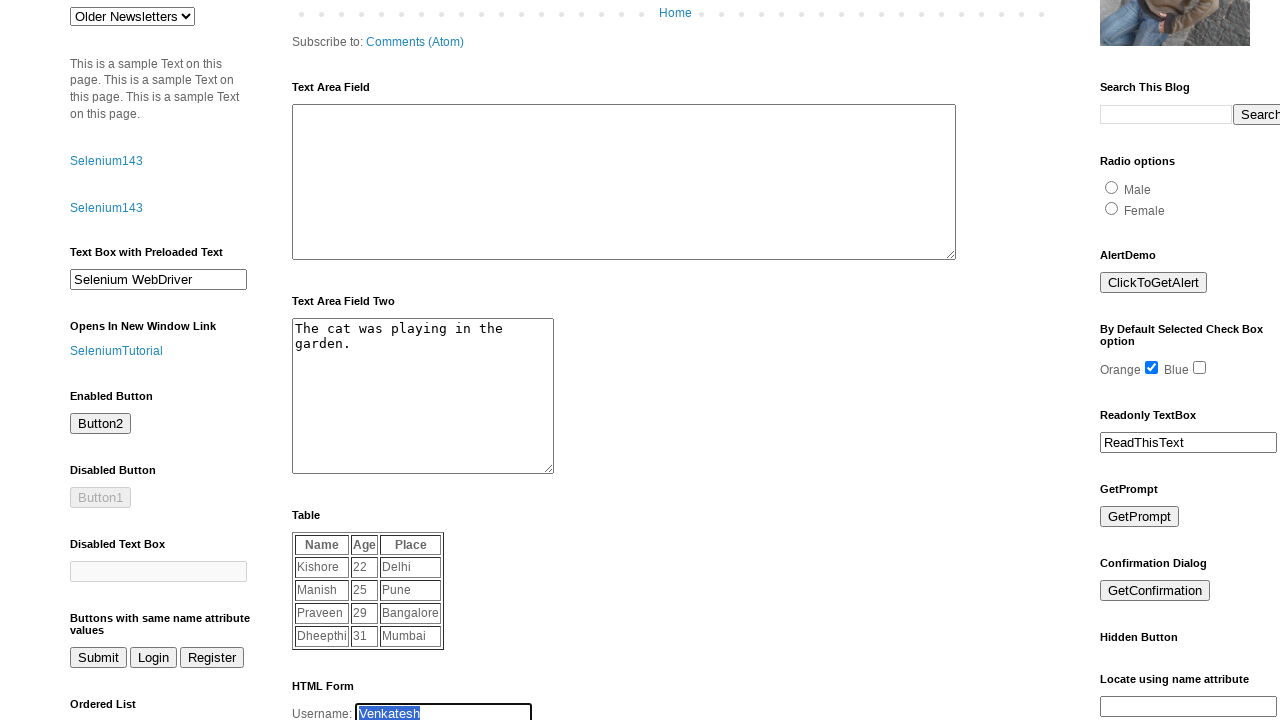